Navigates to forgot password page and clicks the back button to return to login page

Starting URL: http://magnus.jalatechnologies.com/

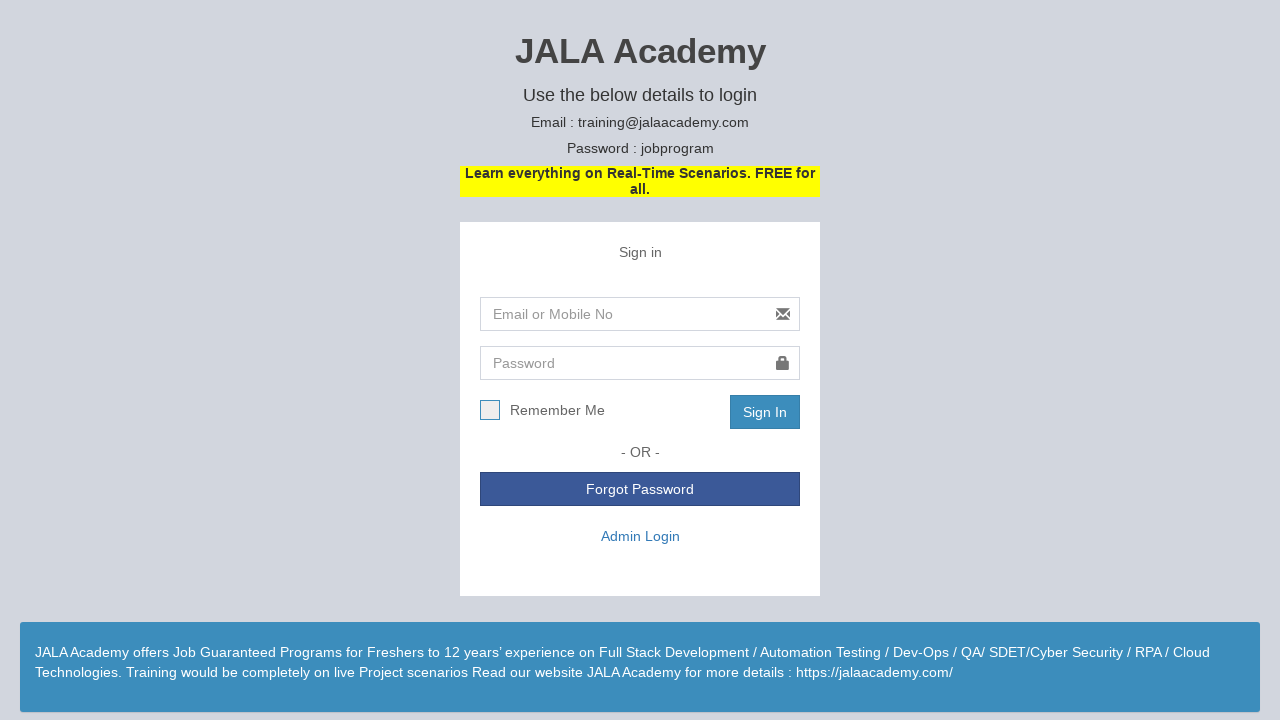

Clicked 'Forgot Password' link to navigate to forgot password page at (640, 489) on text=Forgot Password
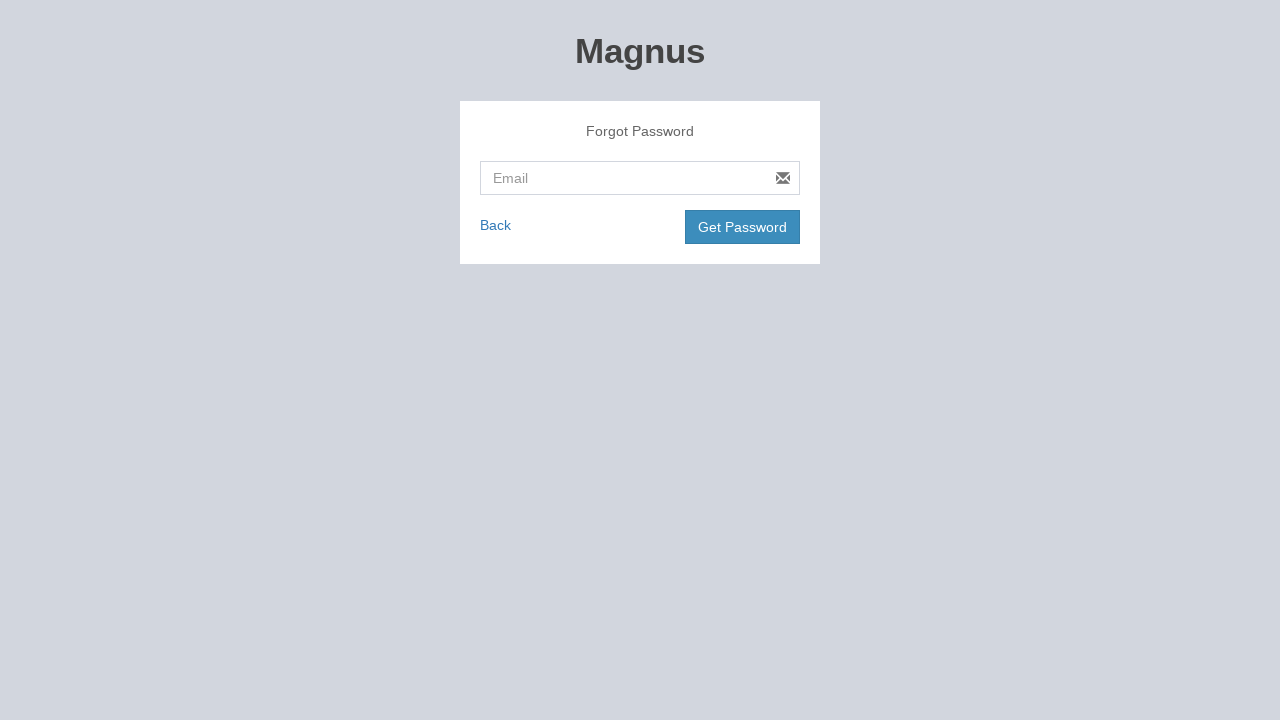

Clicked 'Back' button to return to login page at (496, 225) on text=Back
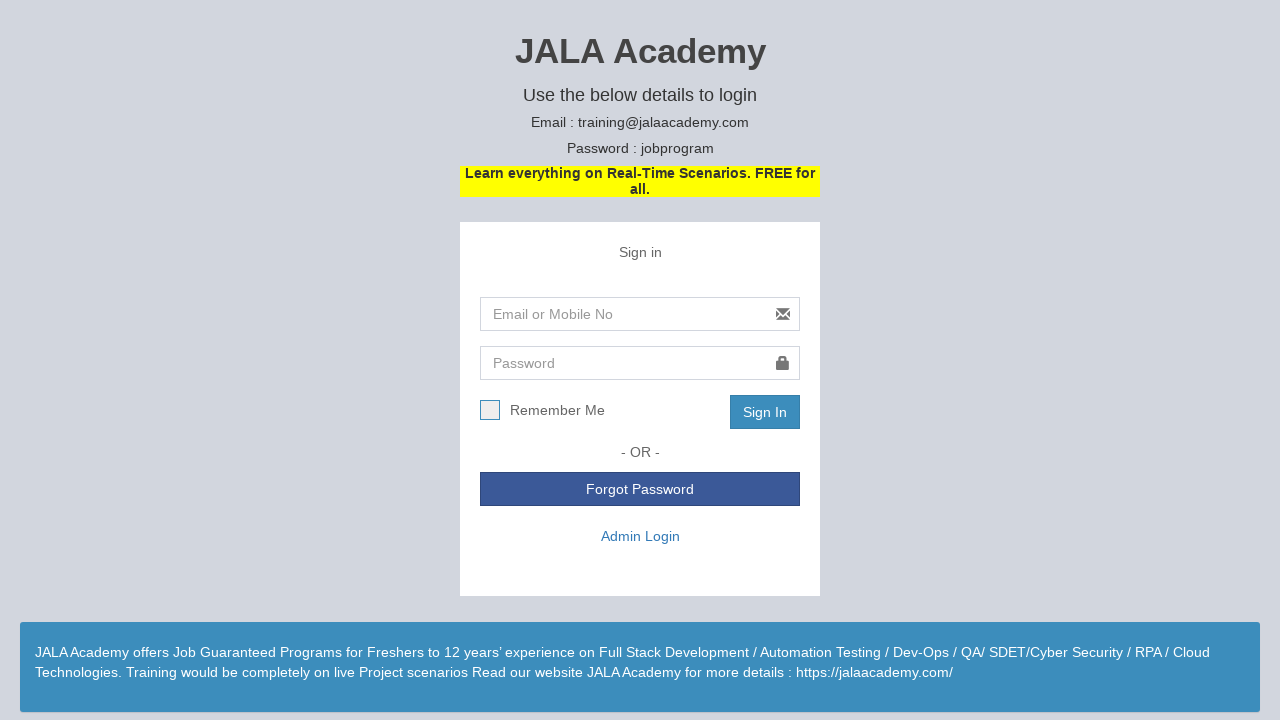

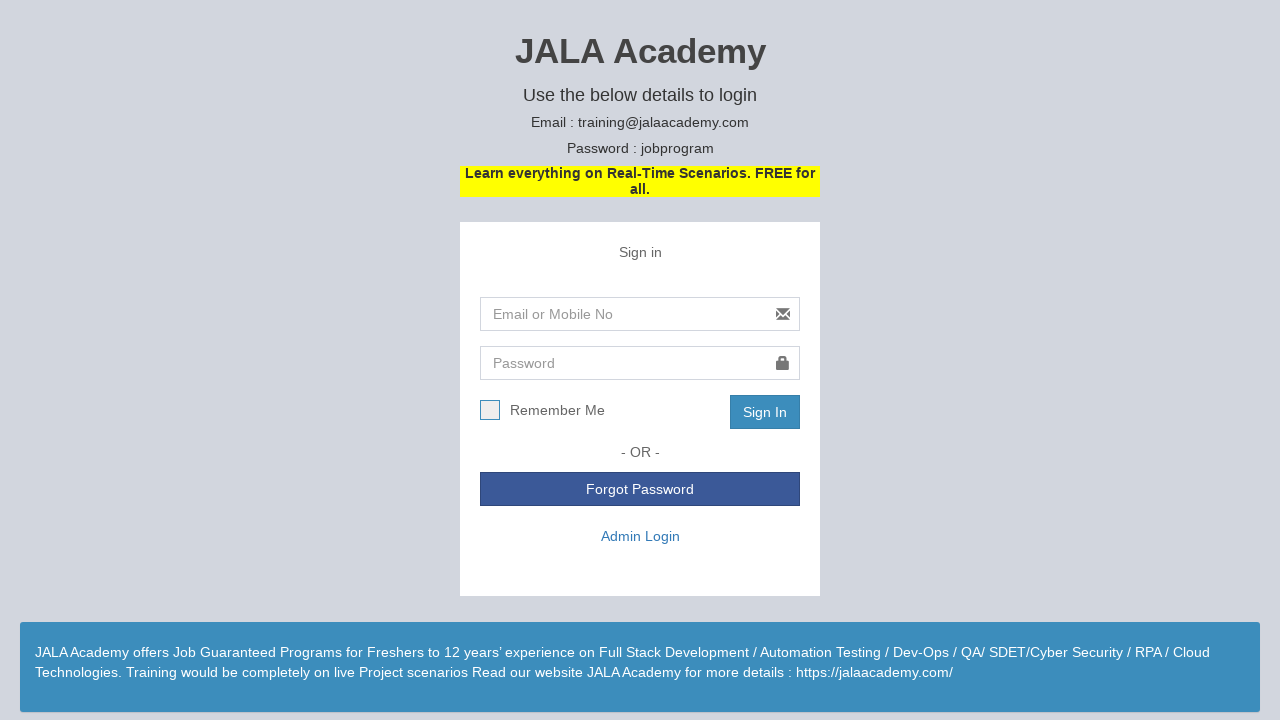